Tests navigation to the Makeup category by clicking the Makeup link and verifying the URL

Starting URL: https://www.tirabeauty.com/

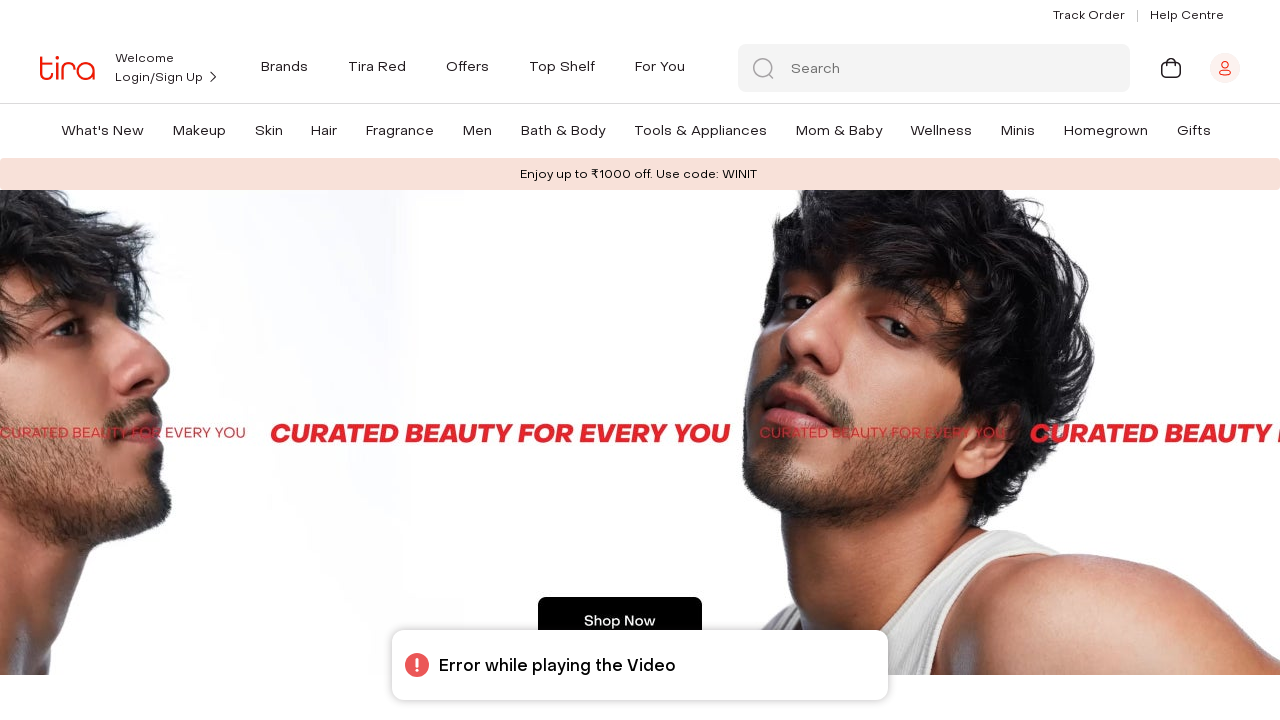

Clicked on Makeup category link at (199, 130) on a:text('Makeup')
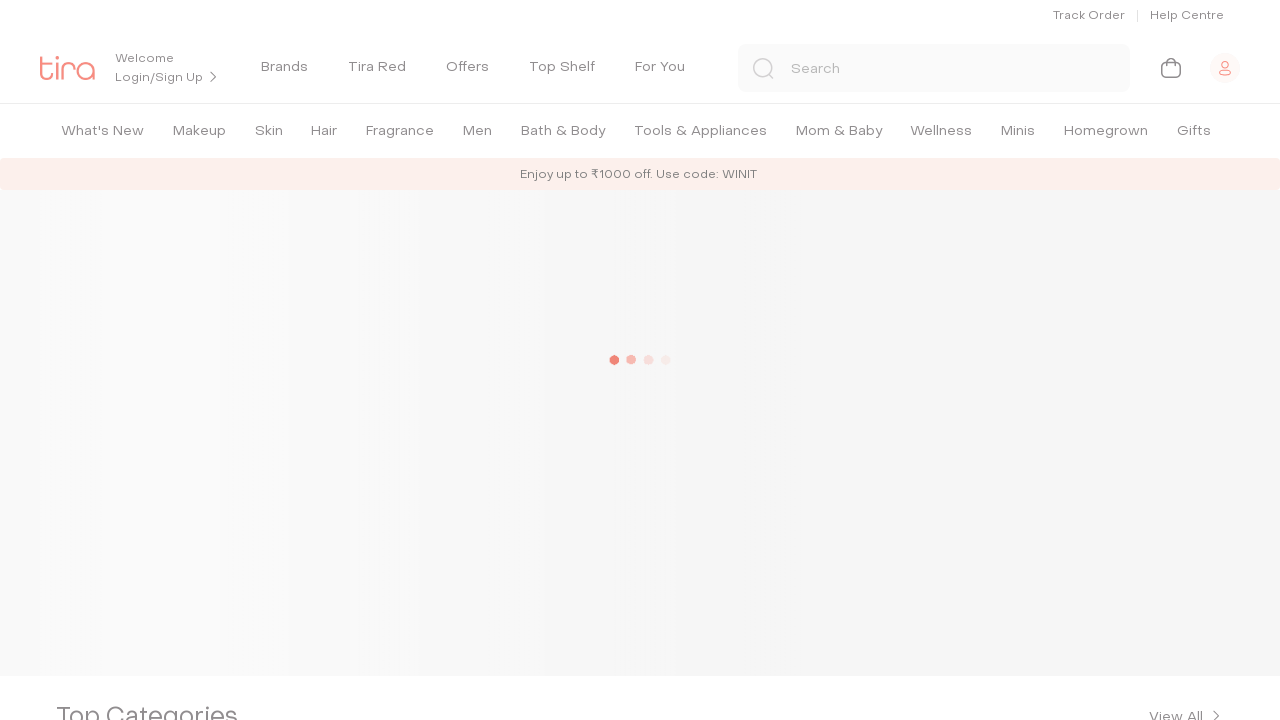

Verified URL contains 'makeup'
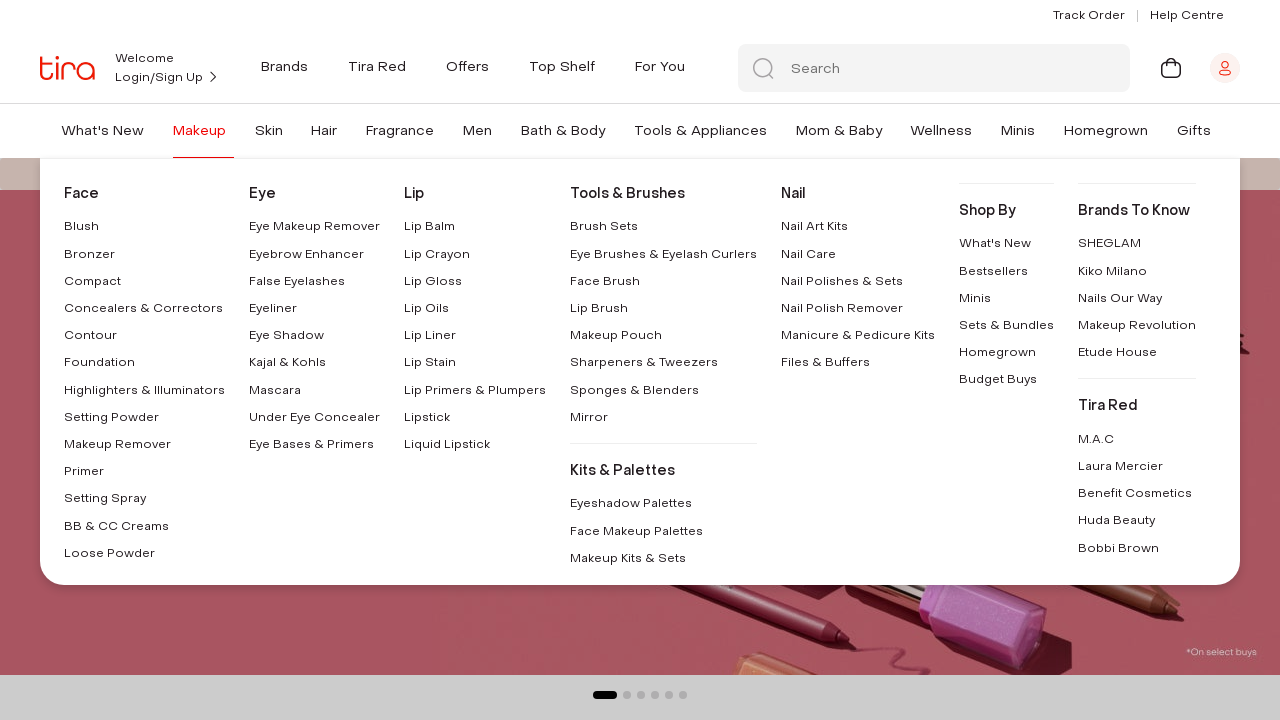

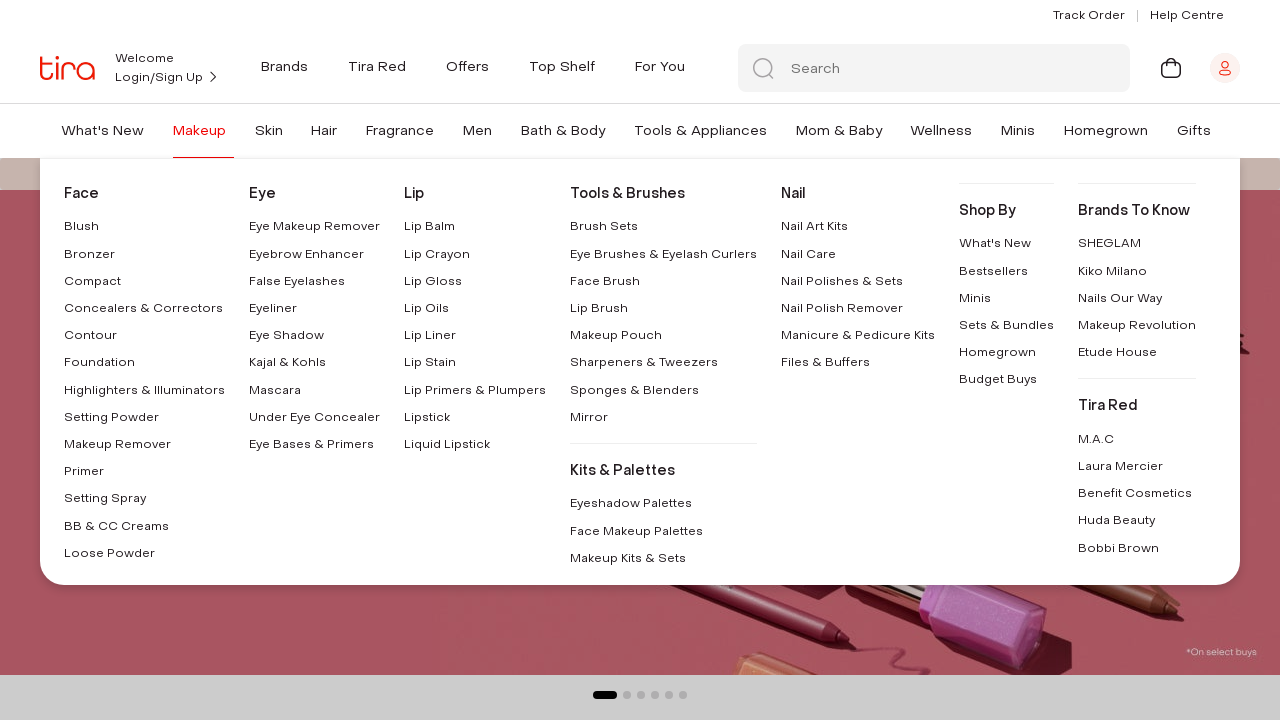